Fills in a text box form with name and email, then submits it

Starting URL: http://demoqa.com/text-box

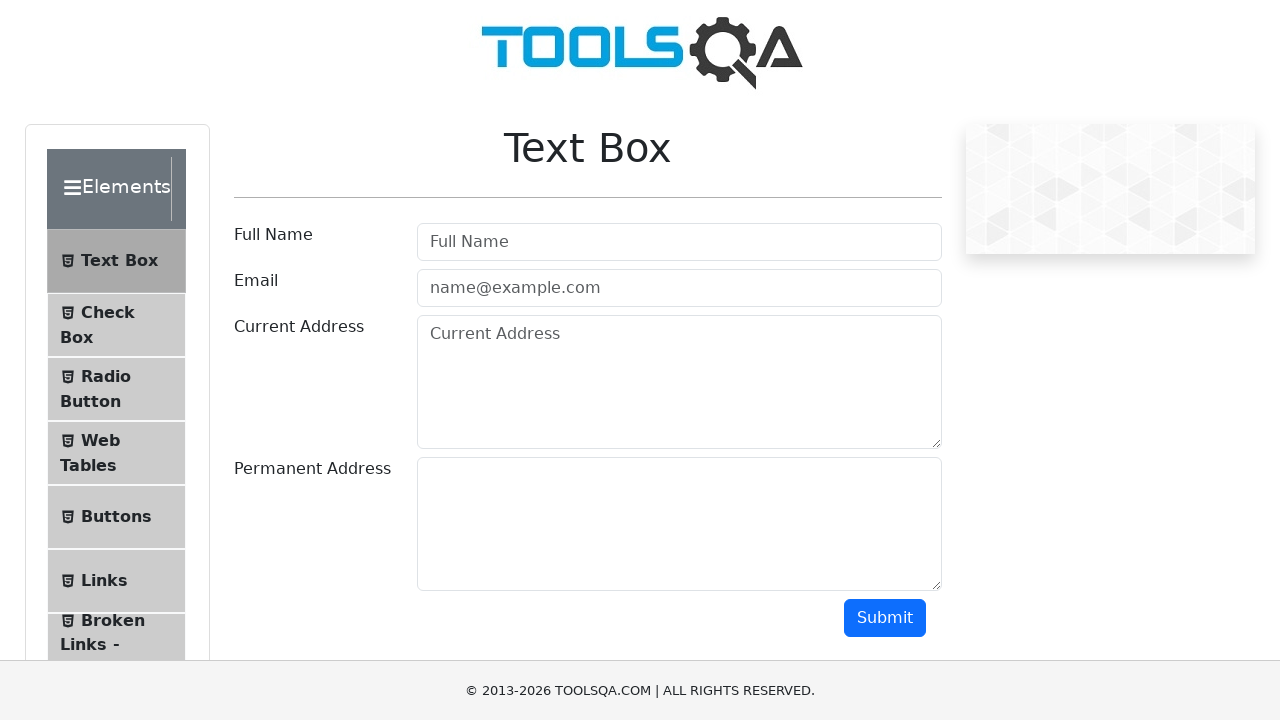

Filled username field with 'Isma' on #userName
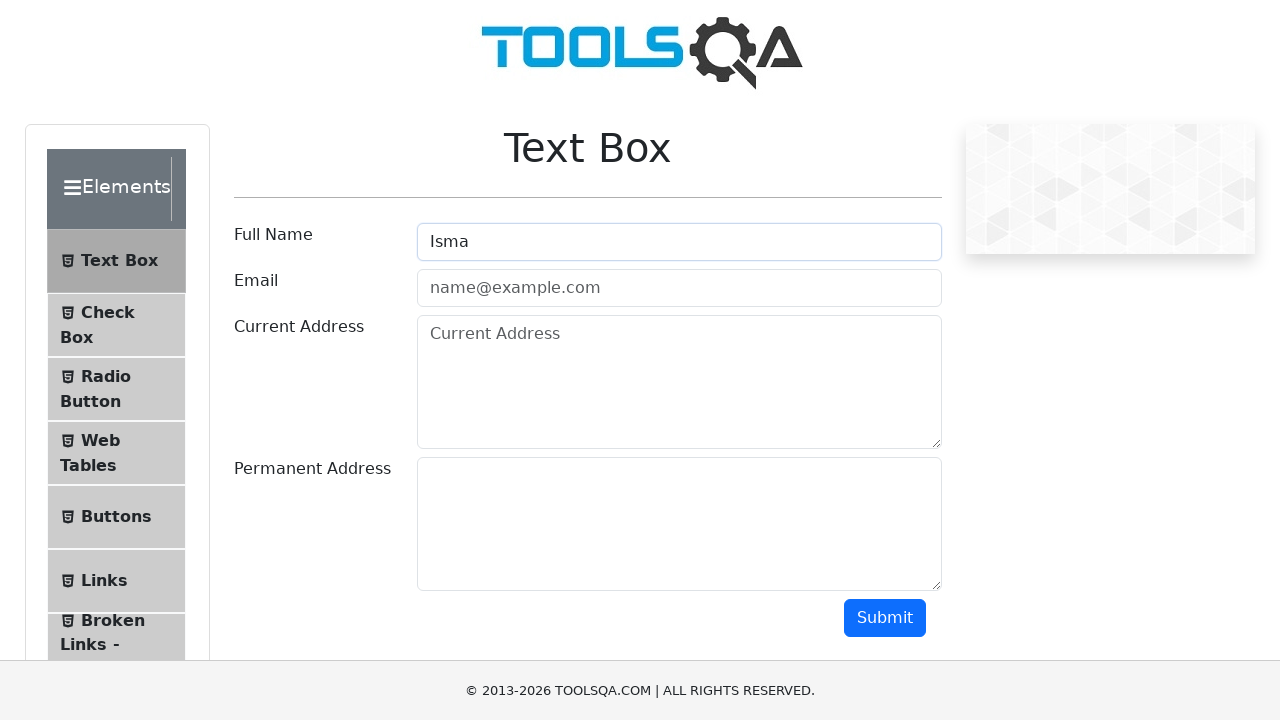

Filled email field with 'isma@isma.com' on #userEmail
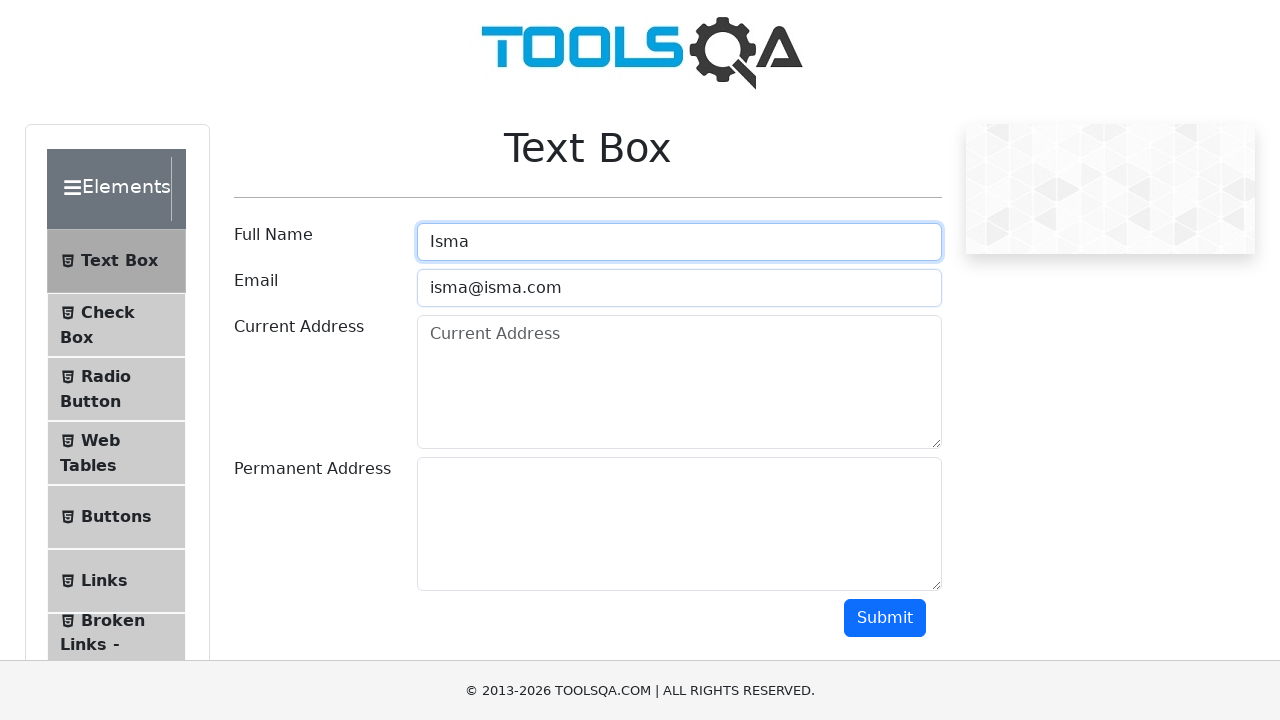

Clicked submit button to submit the form at (885, 618) on #submit
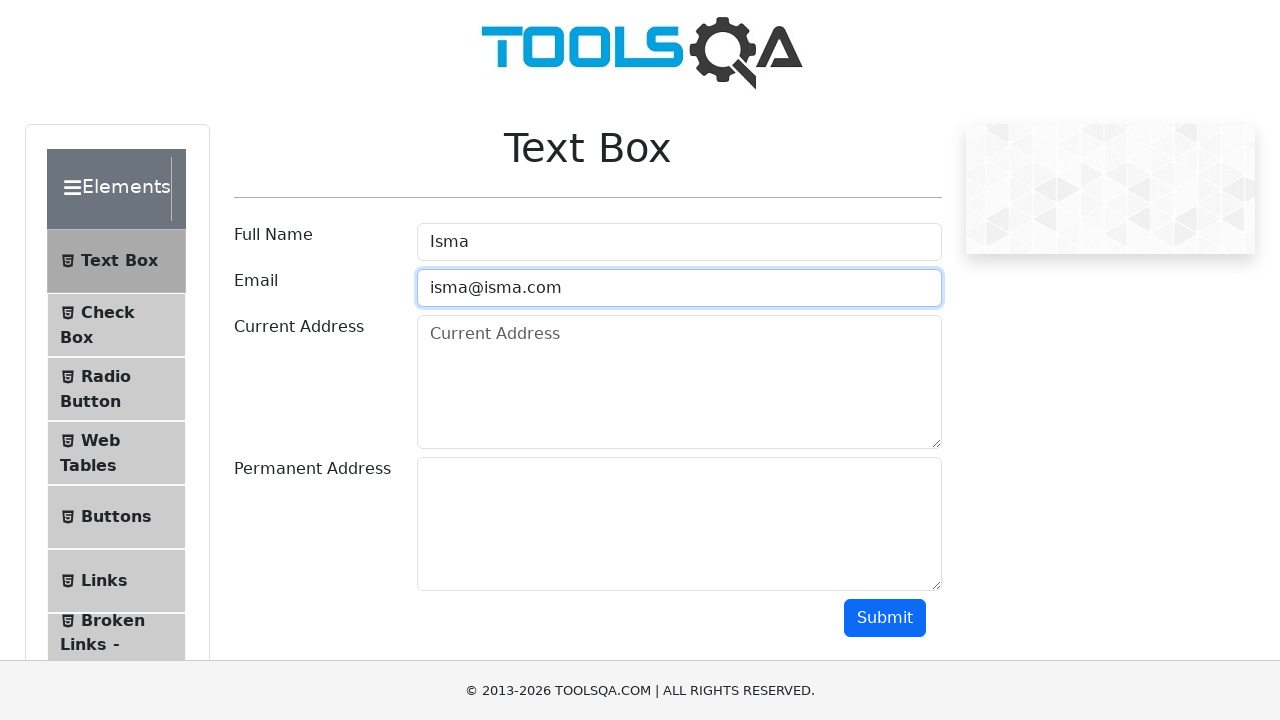

Form submission result loaded with name field visible
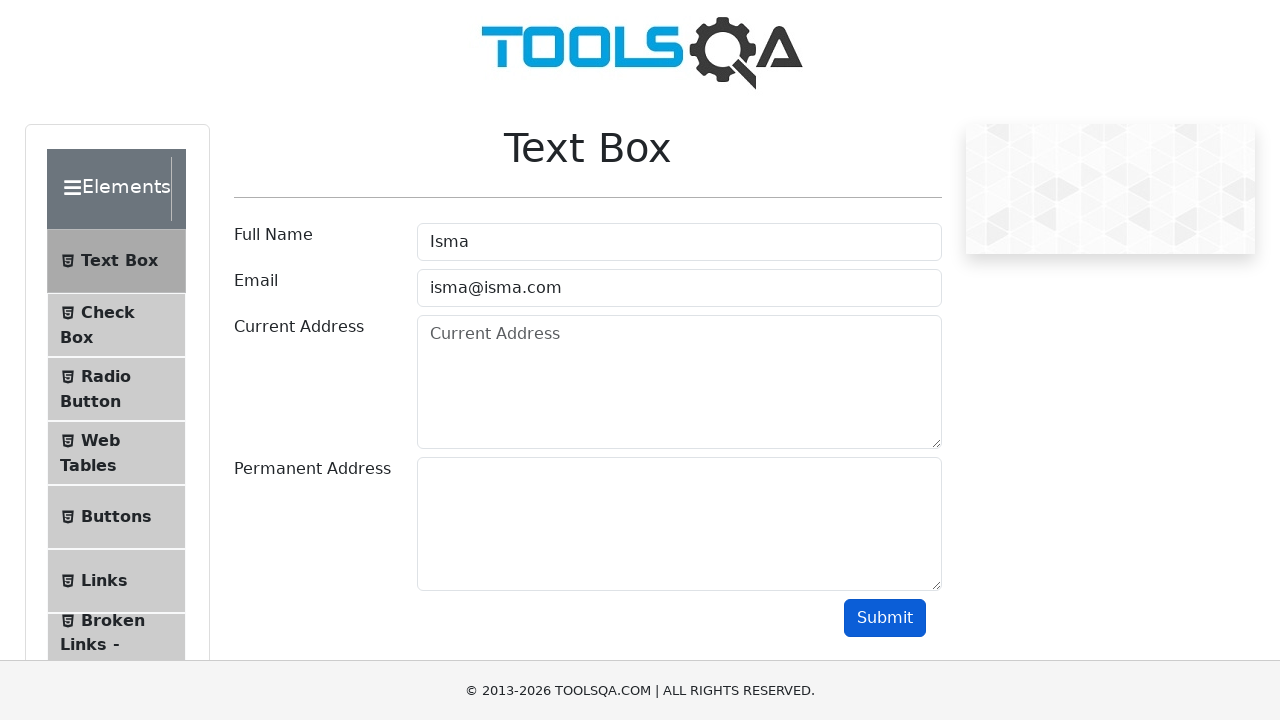

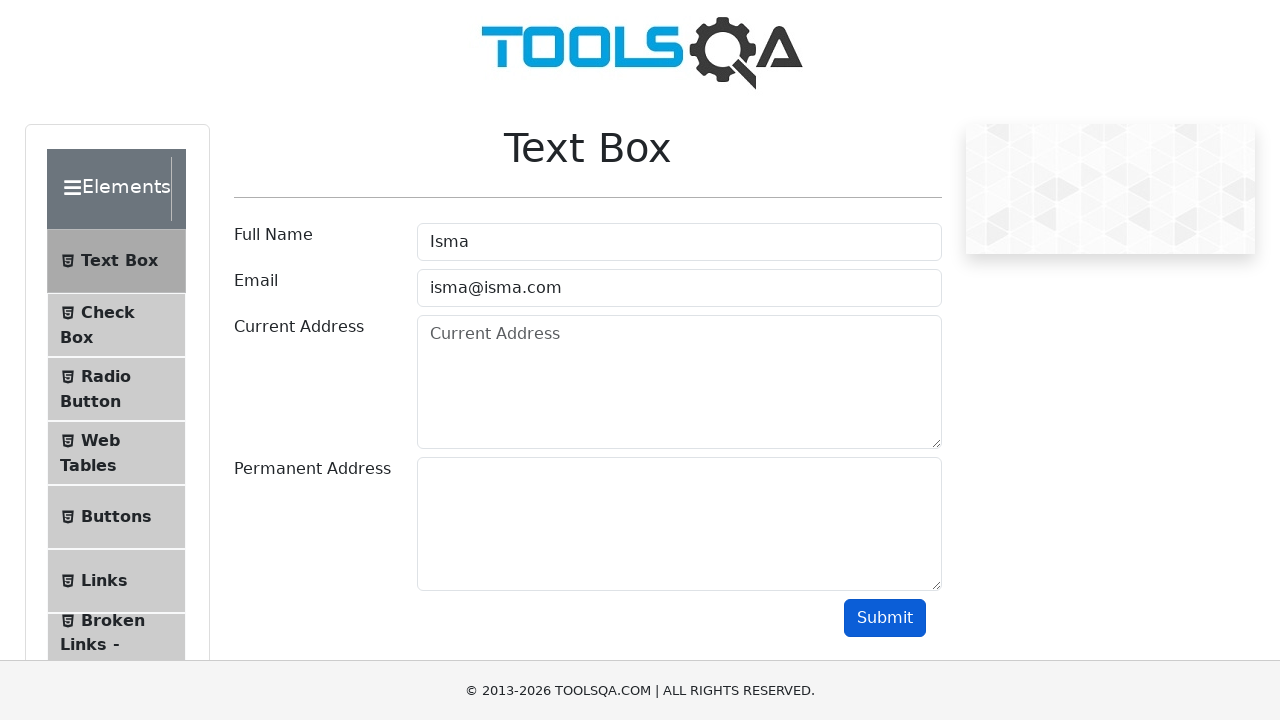